Opens the Harrow Council UK government website and maximizes the browser window to verify the page loads correctly.

Starting URL: https://www.harrow.gov.uk/

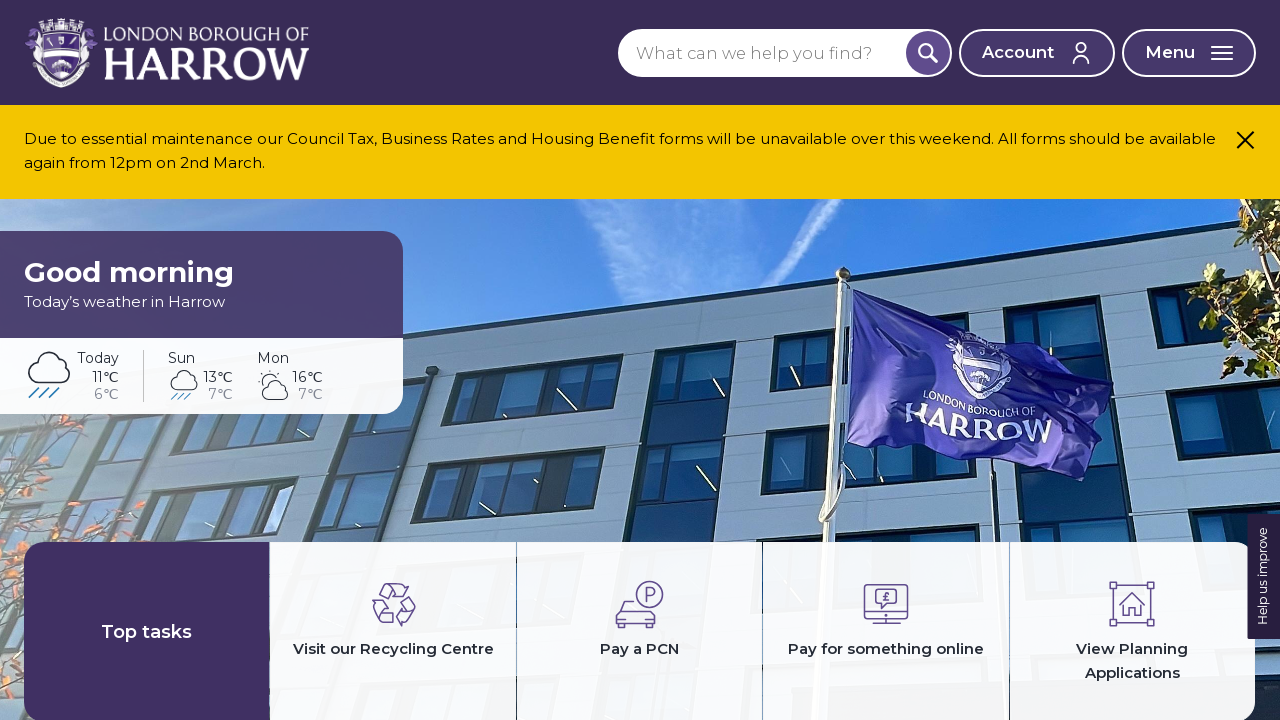

Set viewport size to 1920x1080 to maximize browser window
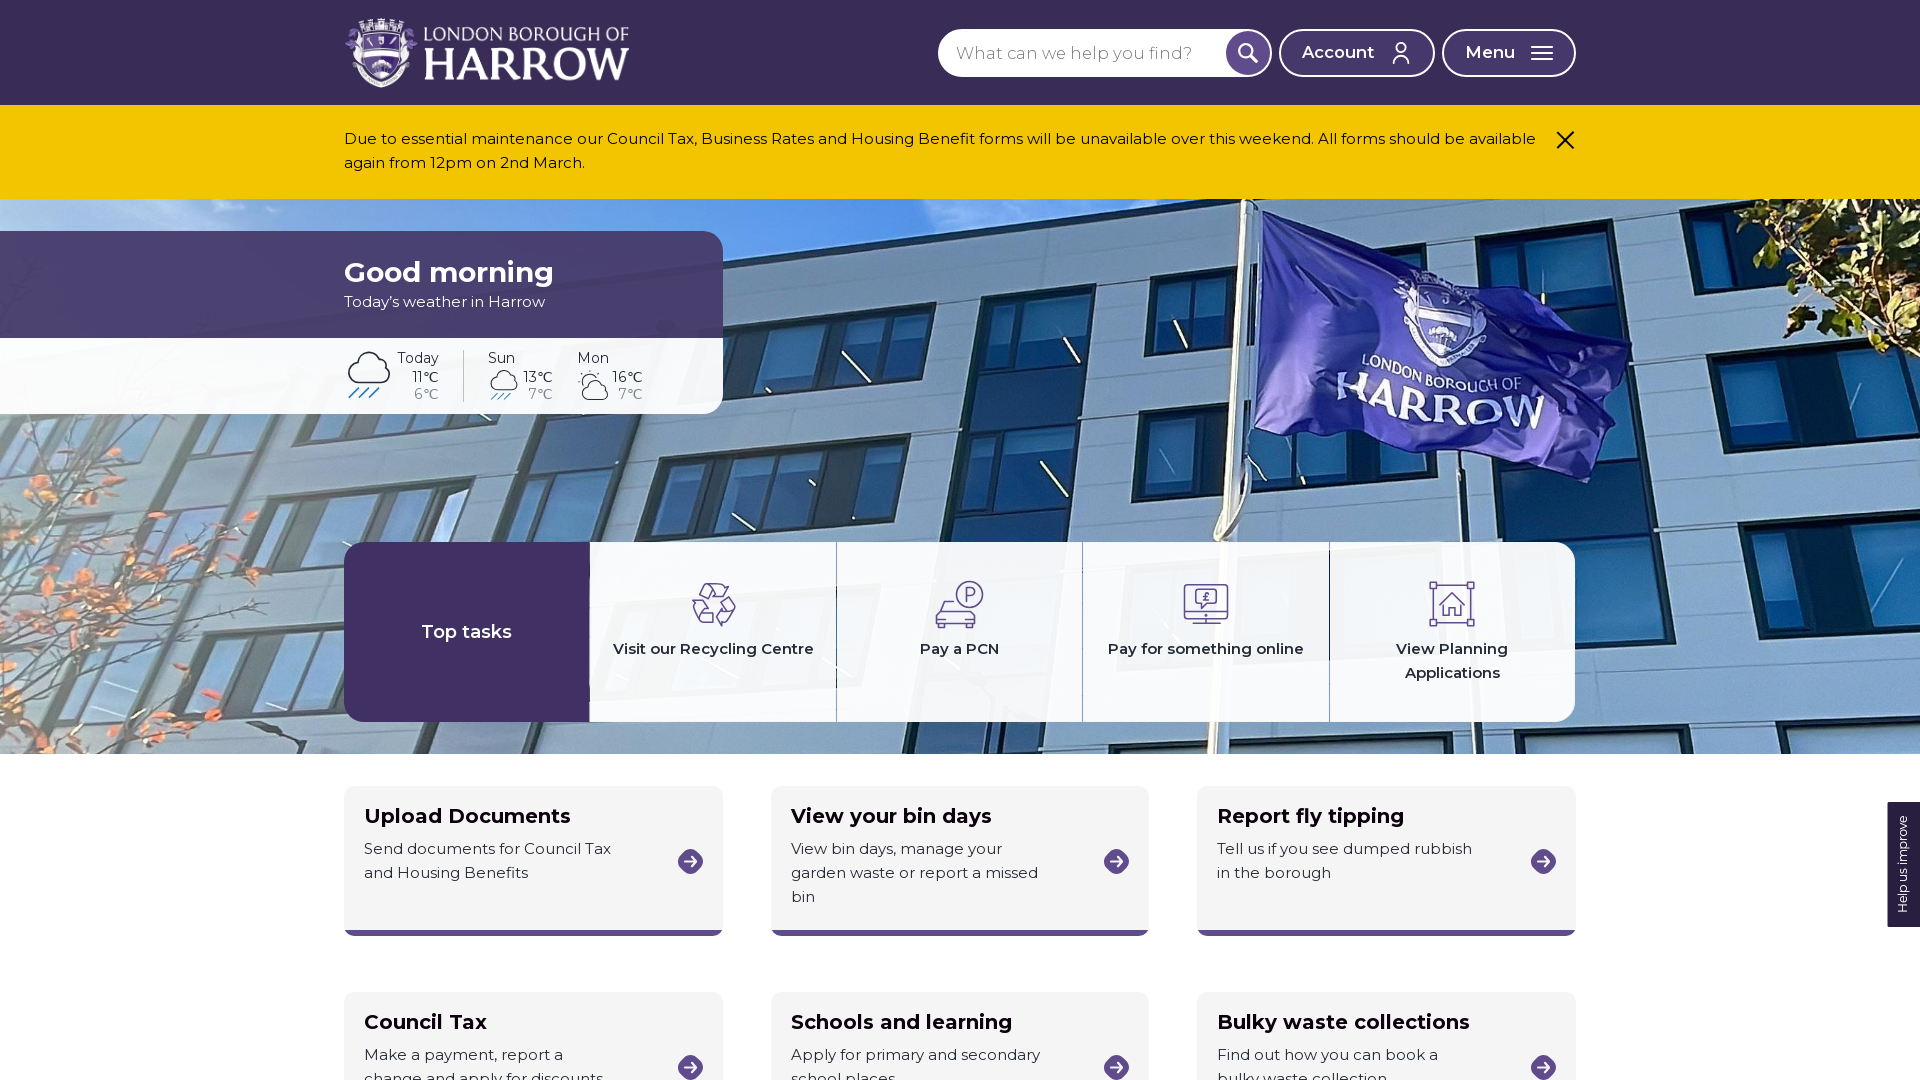

Harrow Council UK government website page loaded successfully
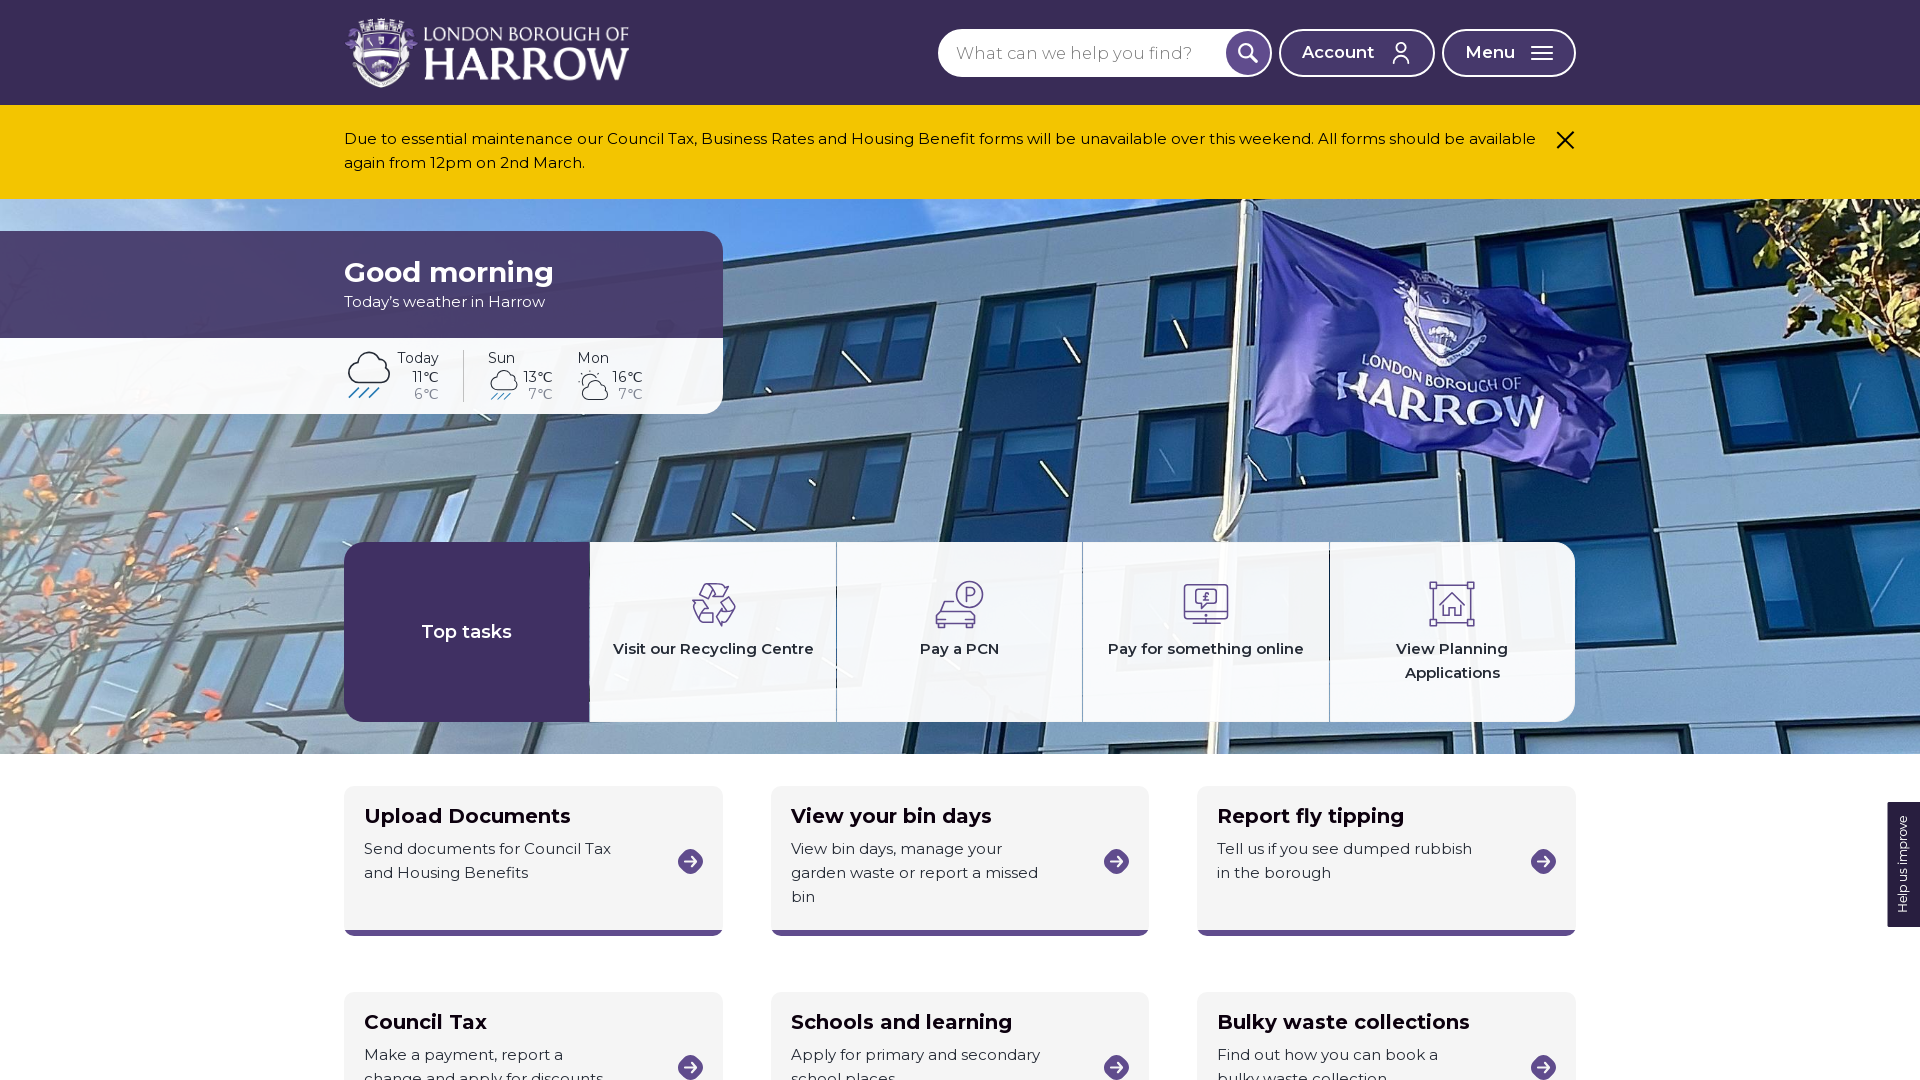

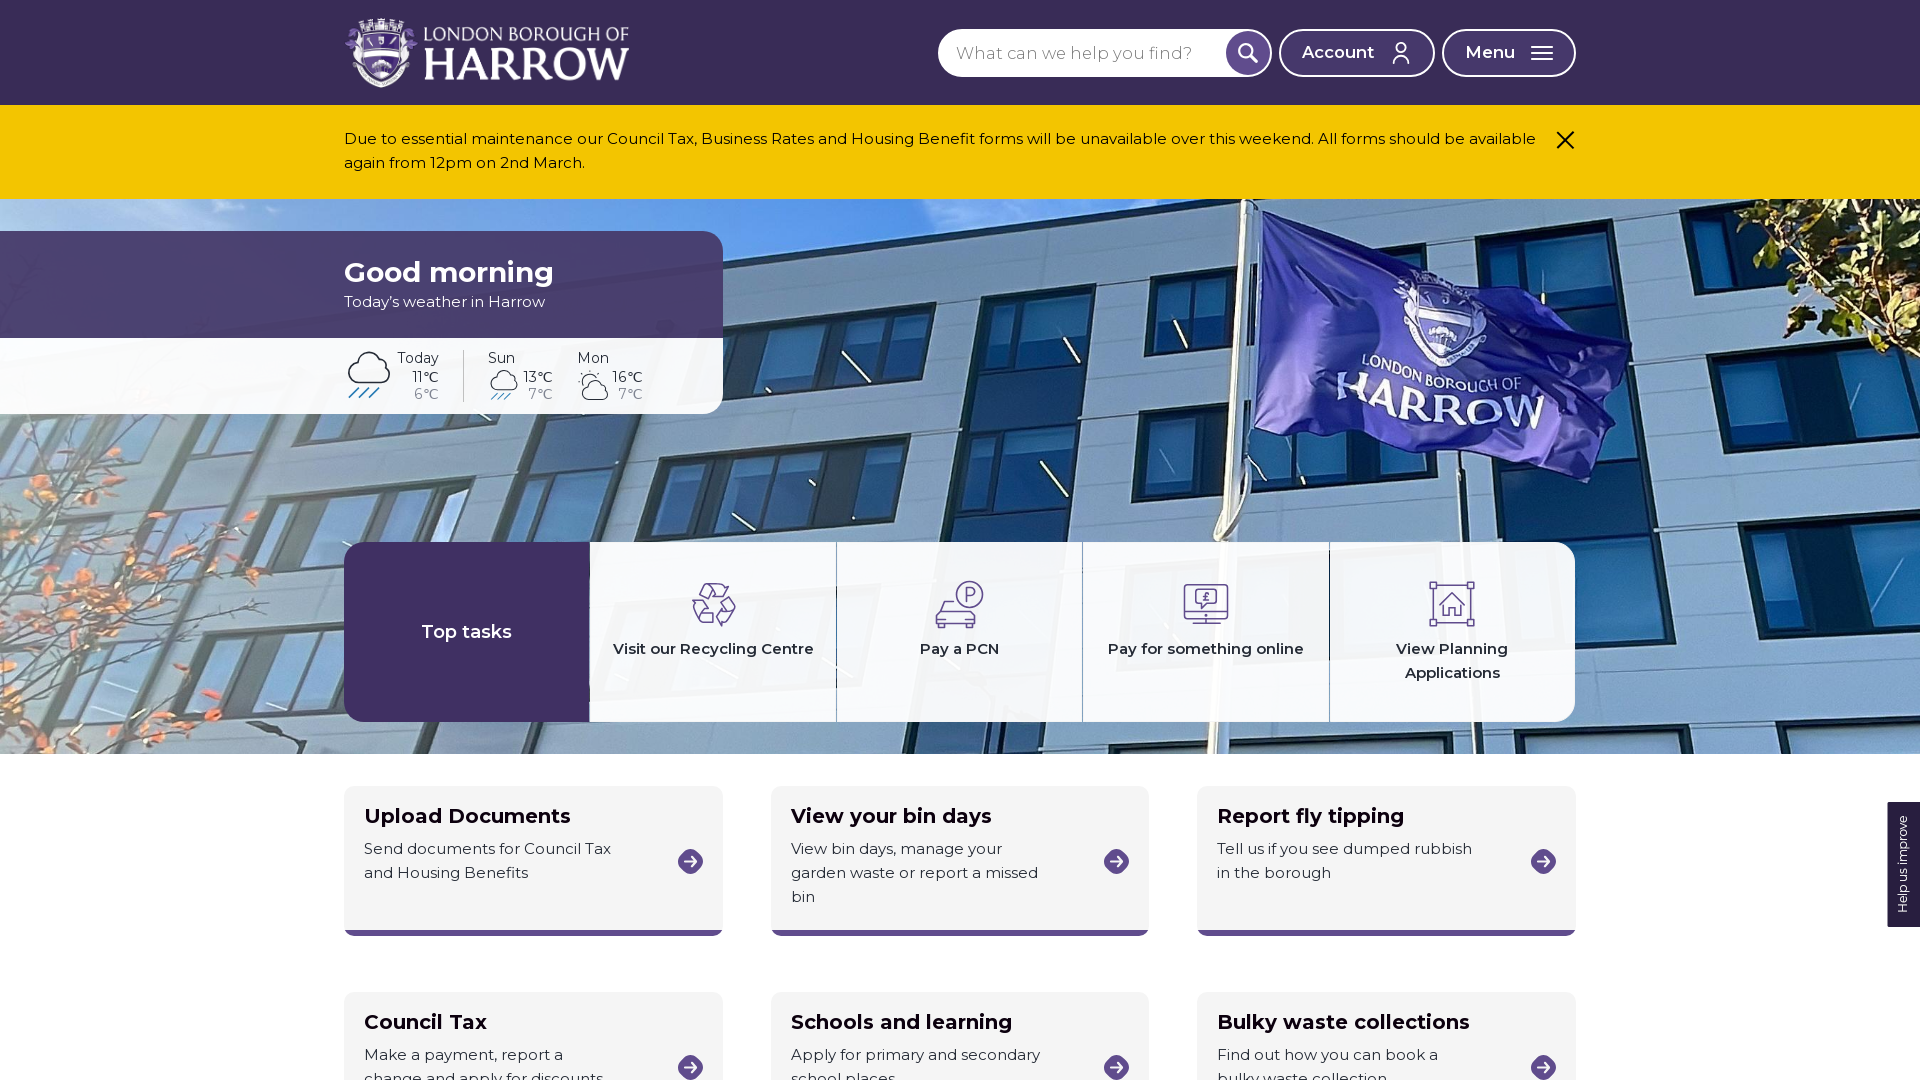